Tests interaction with Shadow DOM elements by accessing a book app's shadow root and typing a search query into the input field.

Starting URL: https://books-pwakit.appspot.com/

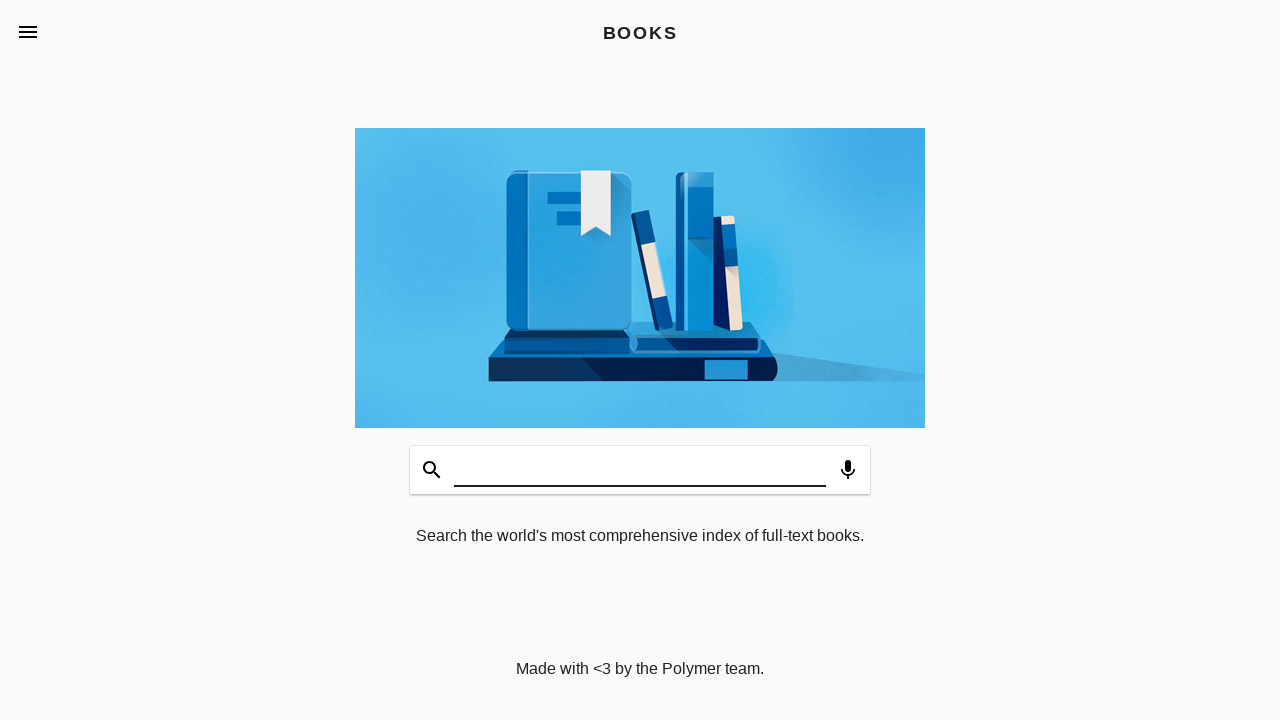

Waited for book-app element with BOOKS title to be present
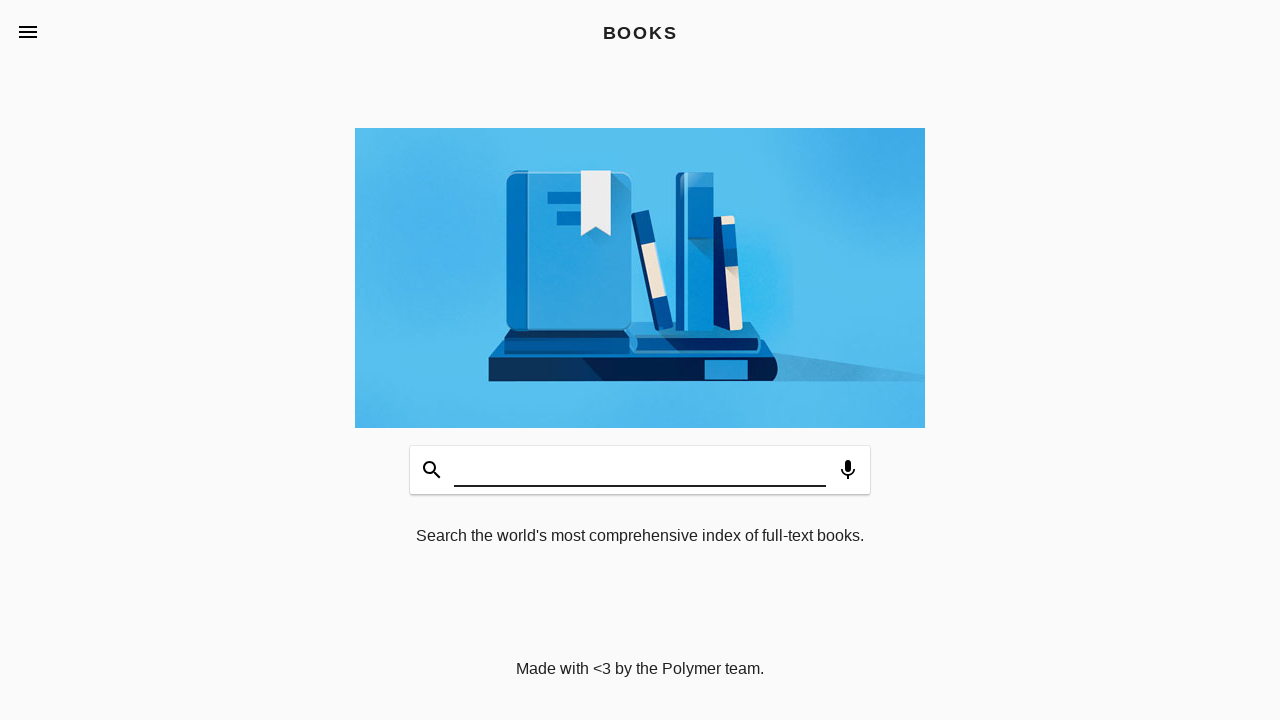

Typed 'Hello' into the shadow DOM search input field on book-app[apptitle='BOOKS'] >> #input
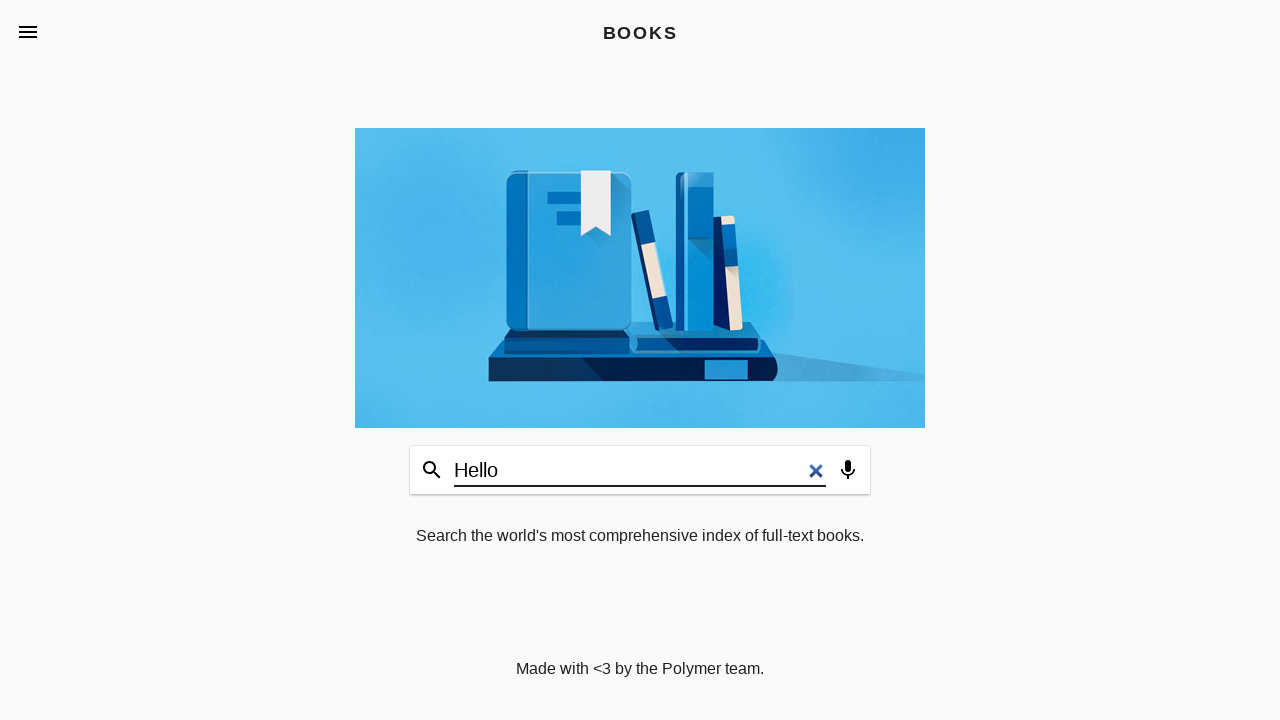

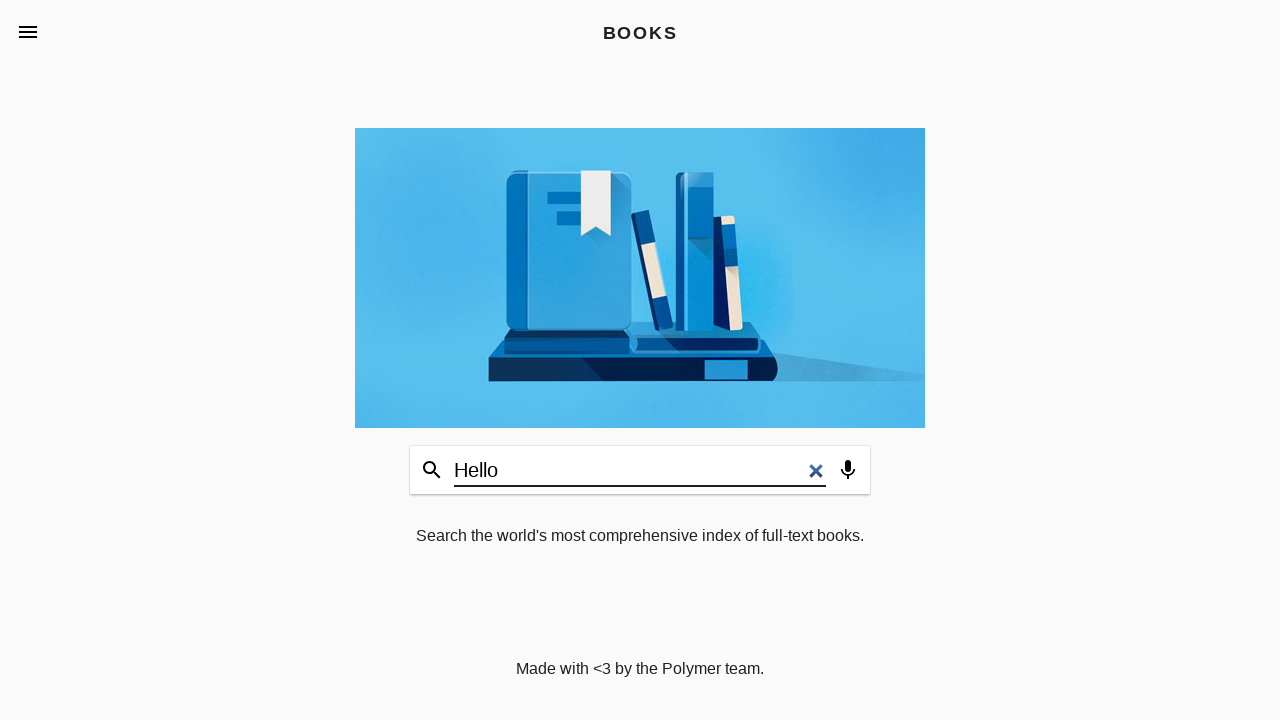